Navigates to Top List menu and clicks on the New Languages This Month submenu to verify the page header

Starting URL: http://www.99-bottles-of-beer.net/

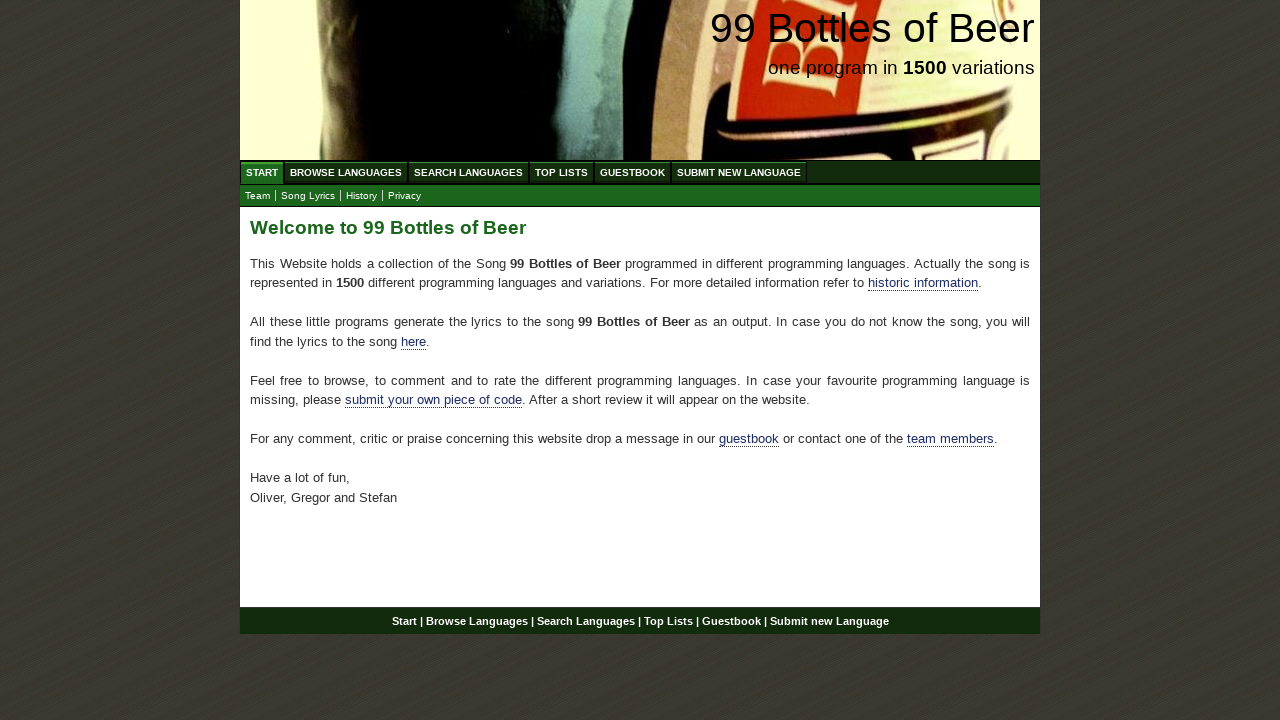

Clicked on Top List menu at (562, 172) on text=Top List
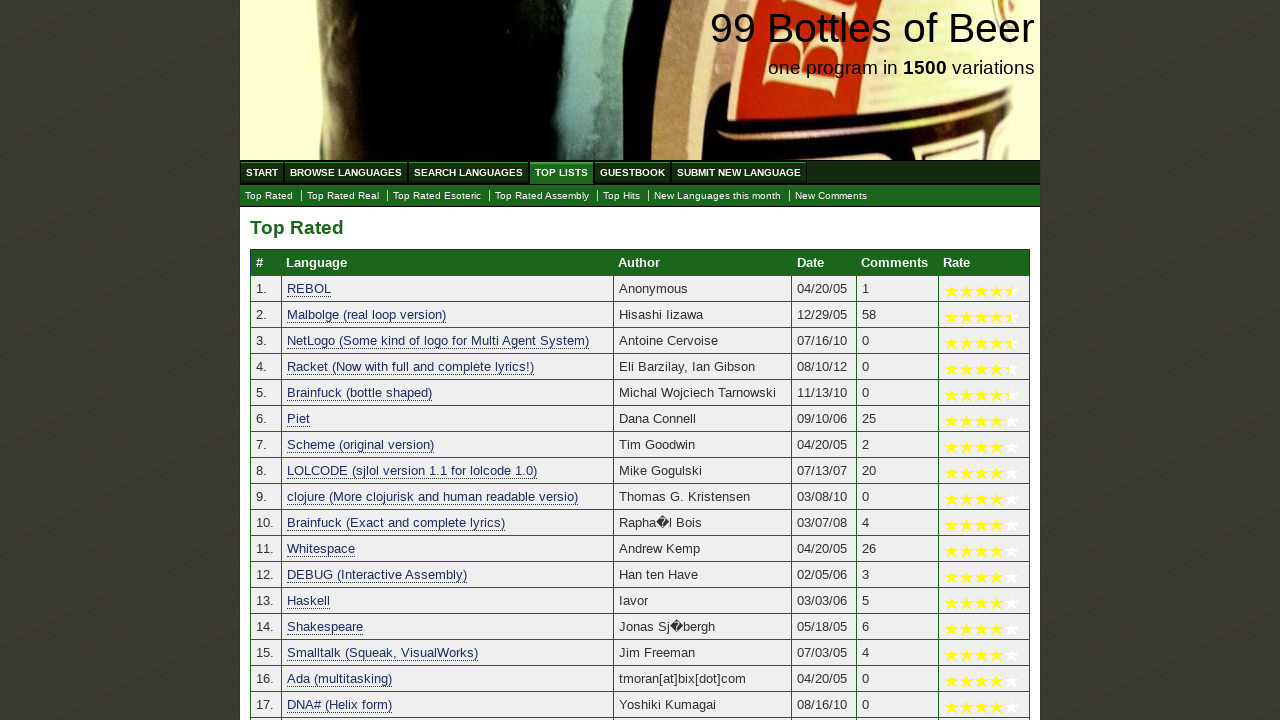

Clicked on New Languages this month submenu at (718, 196) on text=New Languages this month
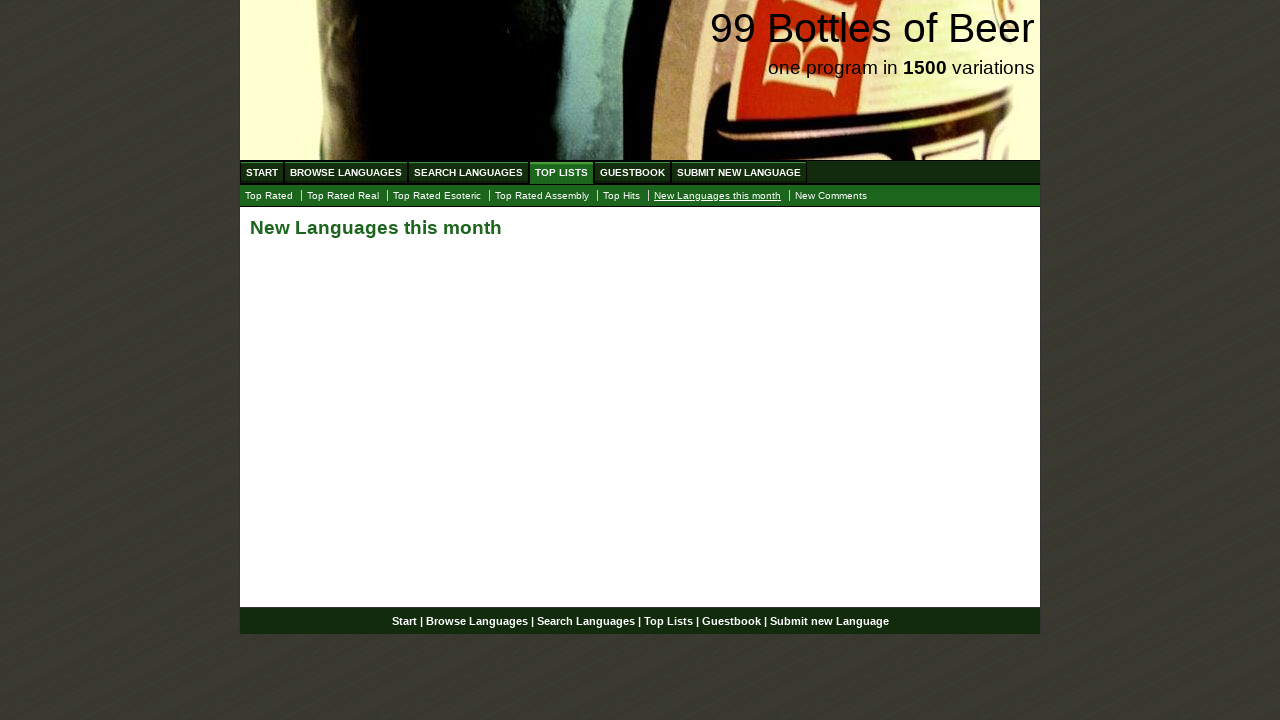

Page header h2 element loaded
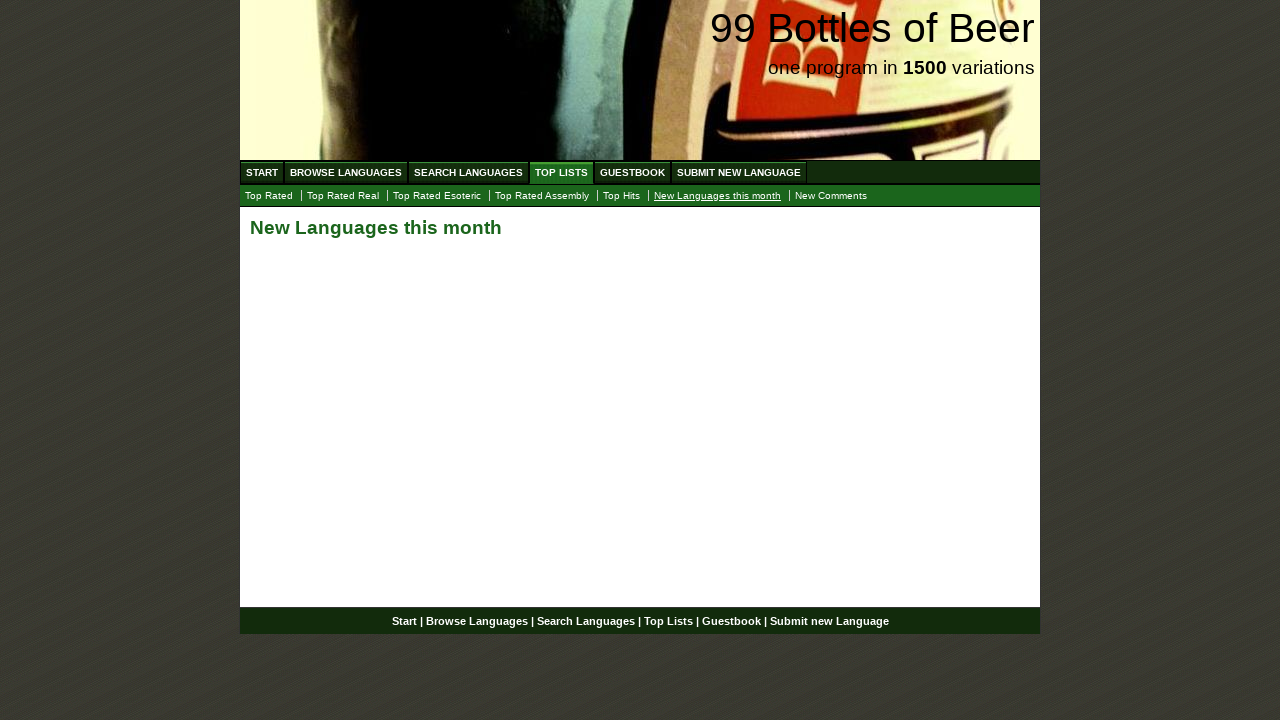

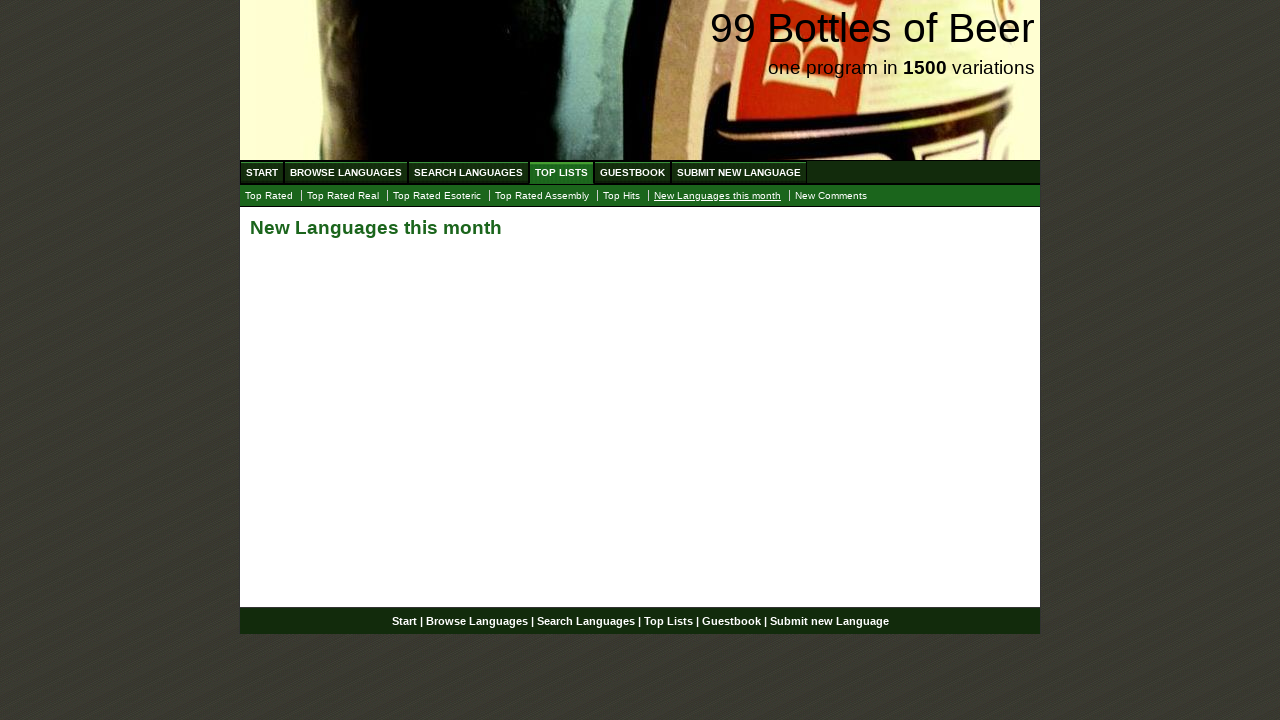